Tests drag and drop functionality by dragging an element from source to target position within an iframe

Starting URL: https://jqueryui.com/droppable/

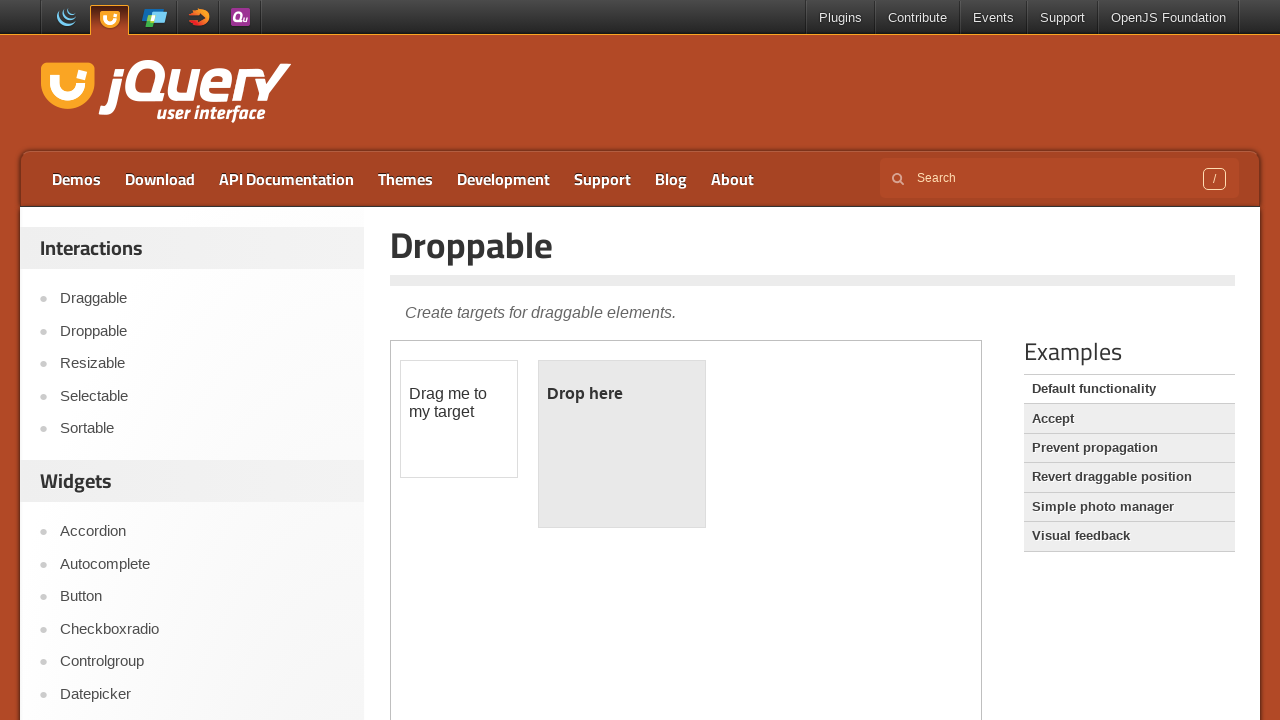

Located the iframe containing drag and drop demo
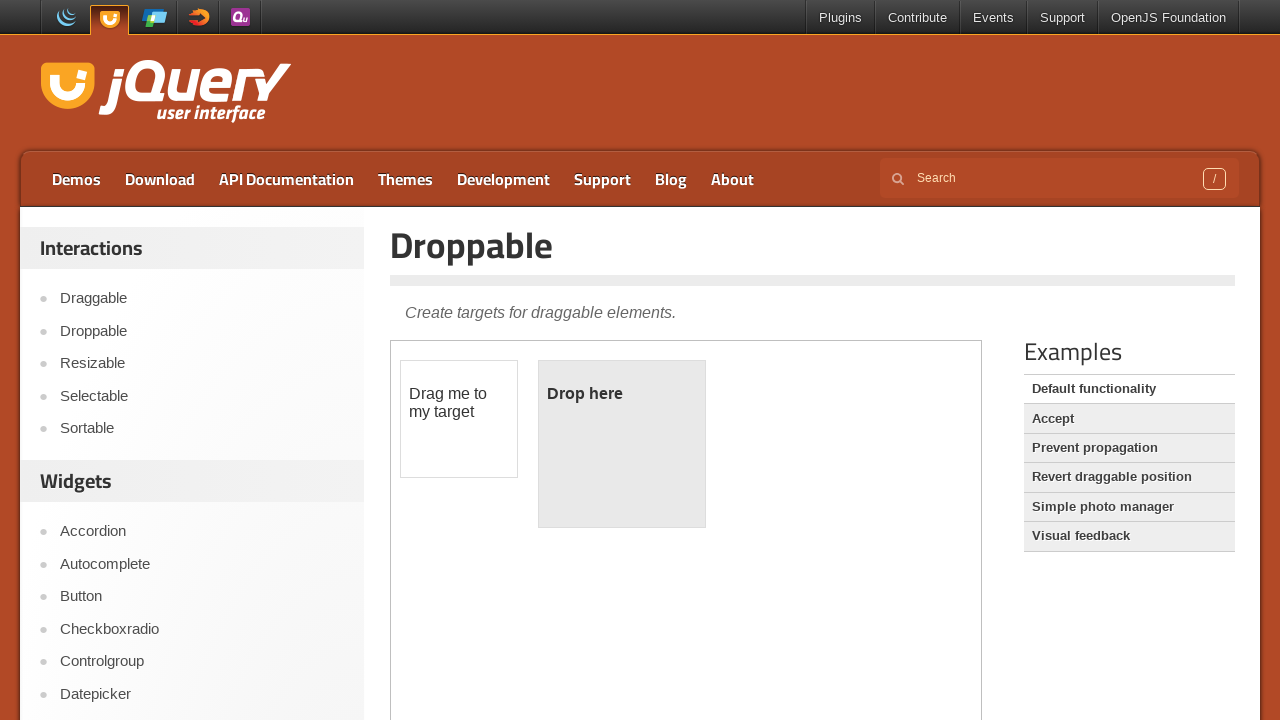

Located the draggable element
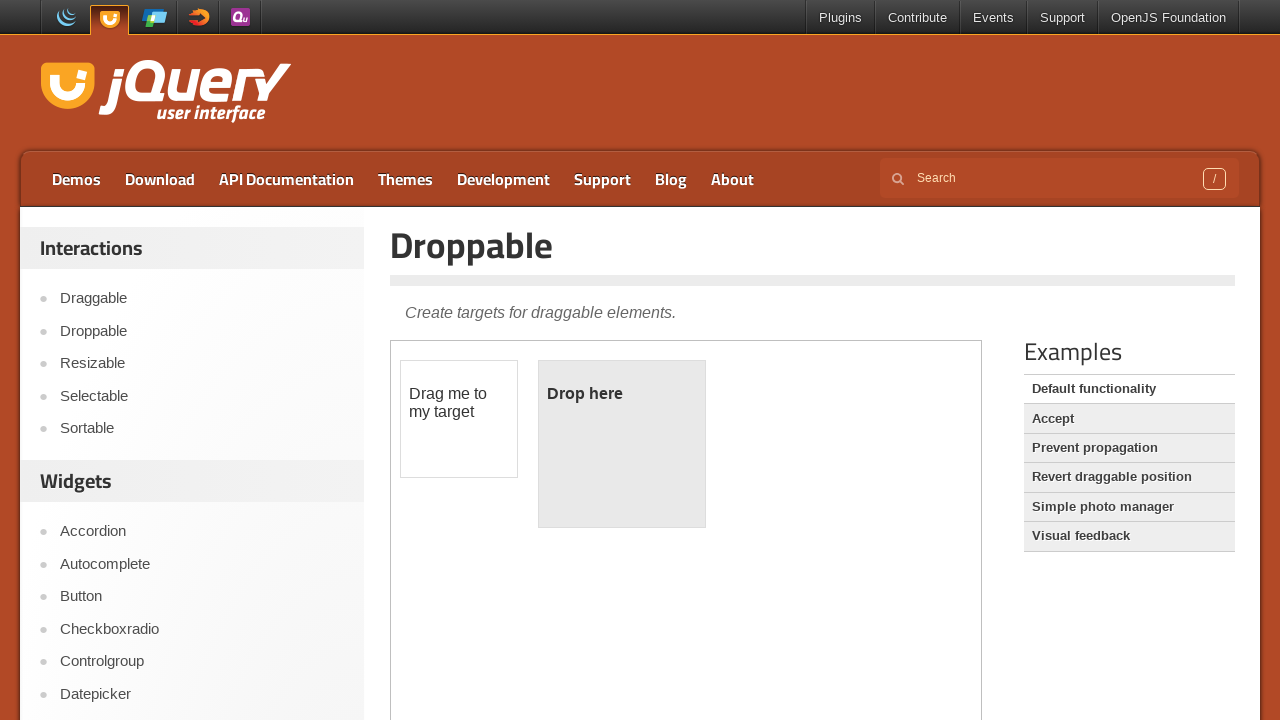

Located the droppable element
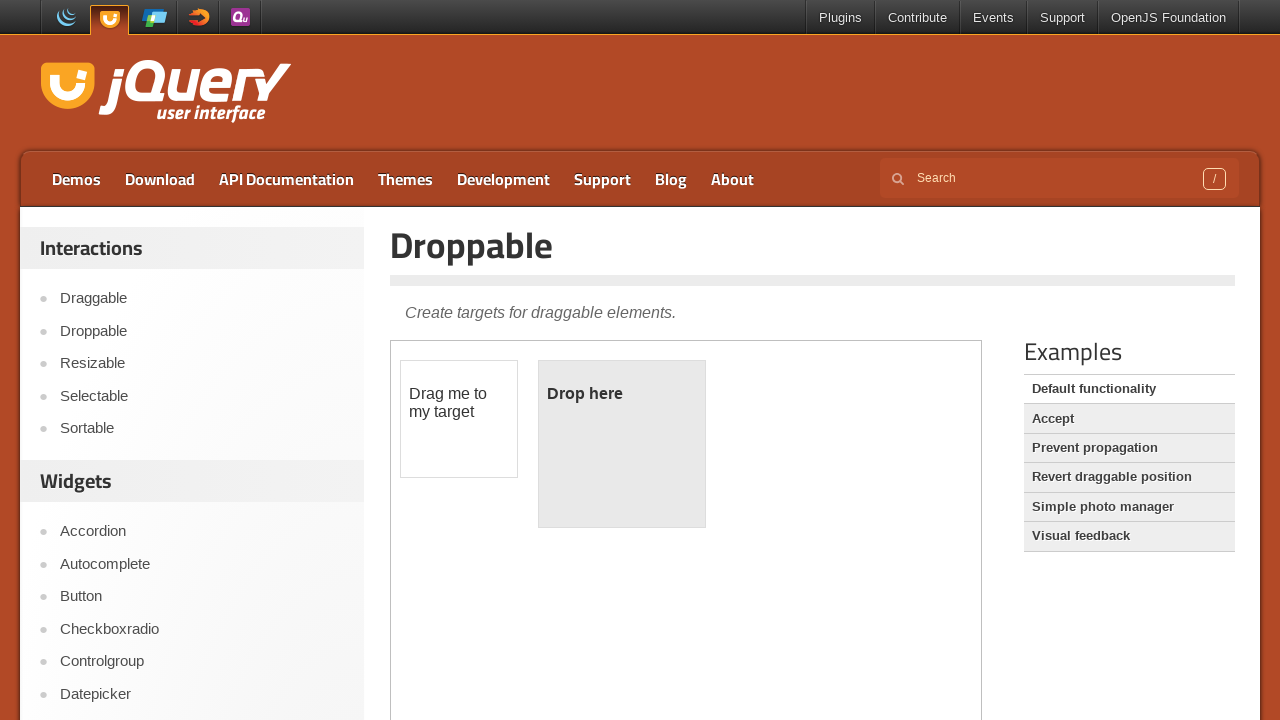

Dragged draggable element to droppable target position at (622, 444)
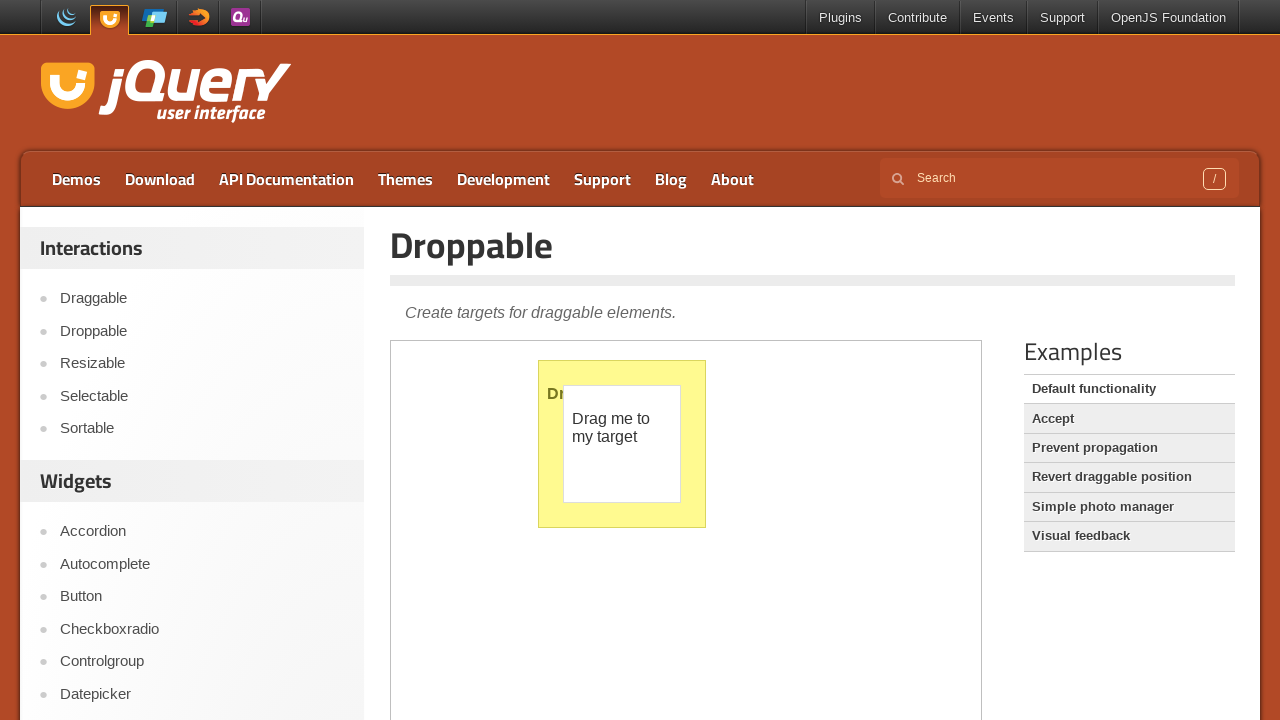

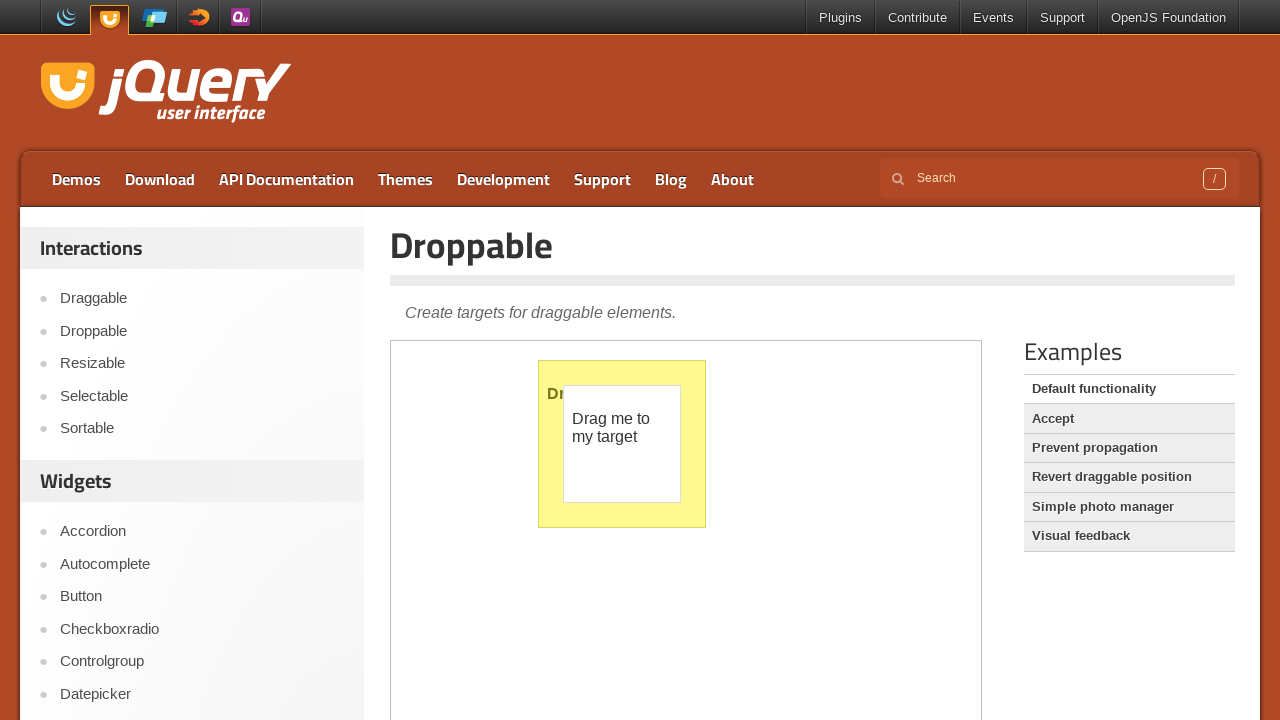